Tests browser multi-window handling by clicking social media links (LinkedIn, Facebook, Twitter, YouTube) that open new tabs/windows, then iterates through all windows to verify they opened, and closes the child windows while keeping the parent window.

Starting URL: https://opensource-demo.orangehrmlive.com/

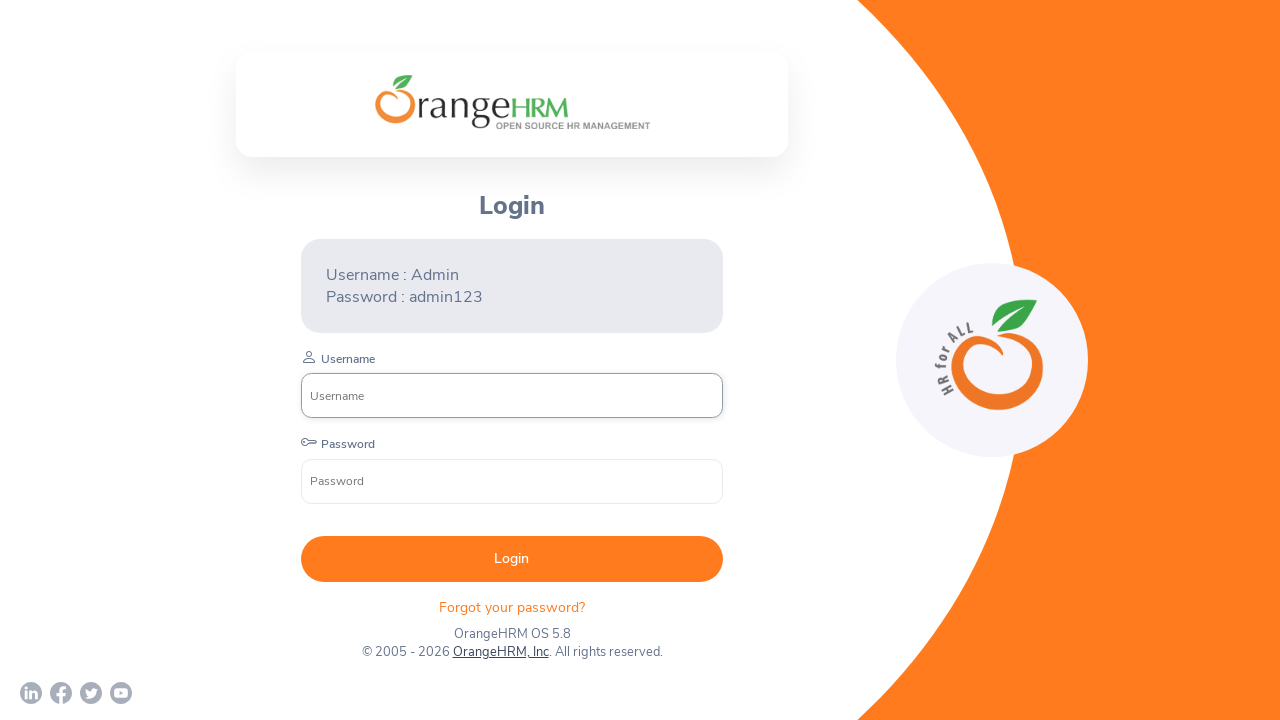

Waited for page to reach networkidle state
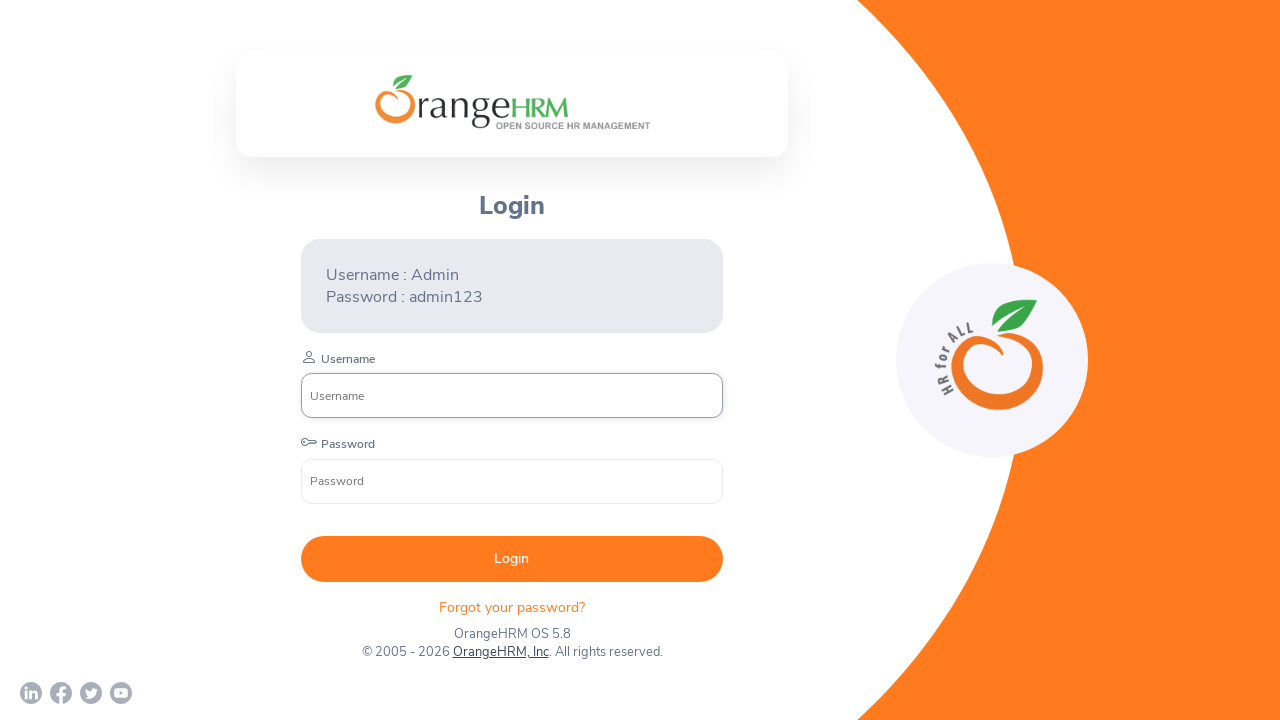

Stored parent page reference
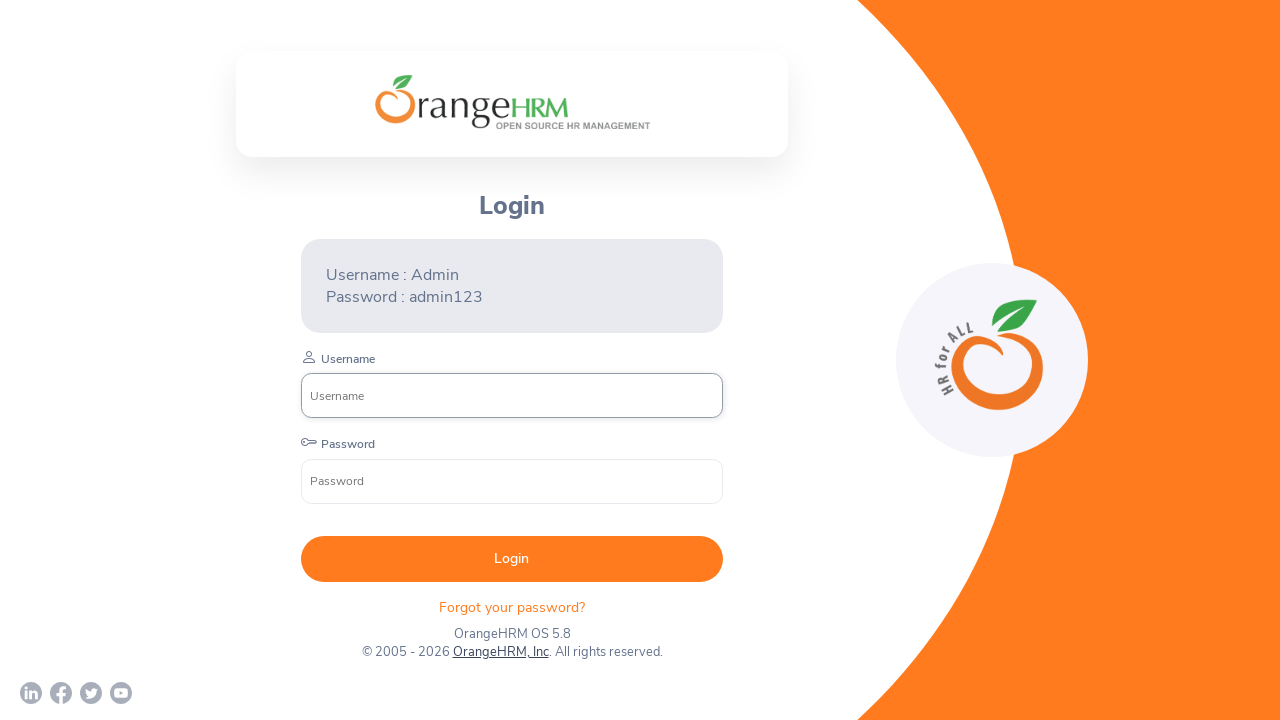

Clicked LinkedIn social media link and opened new tab at (31, 693) on (//div[@class='orangehrm-login-footer-sm']/a)[1]
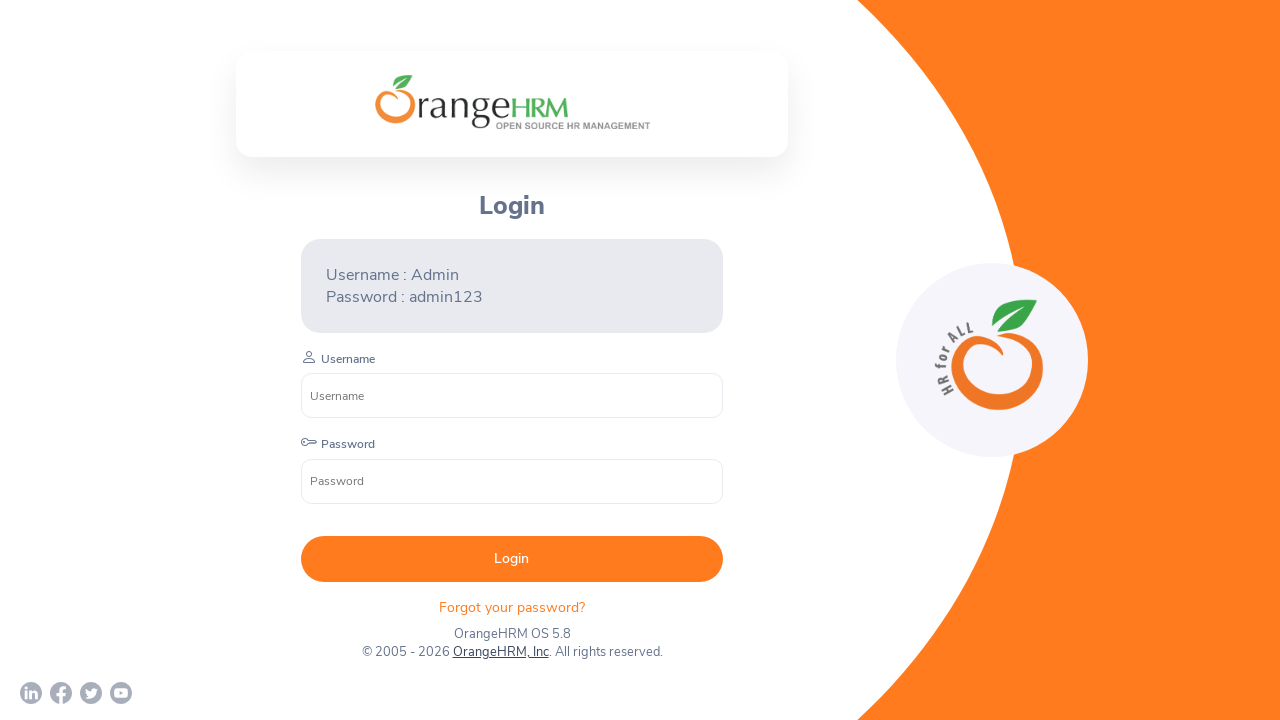

Clicked Facebook social media link and opened new tab at (61, 693) on (//div[@class='orangehrm-login-footer-sm']/a)[2]
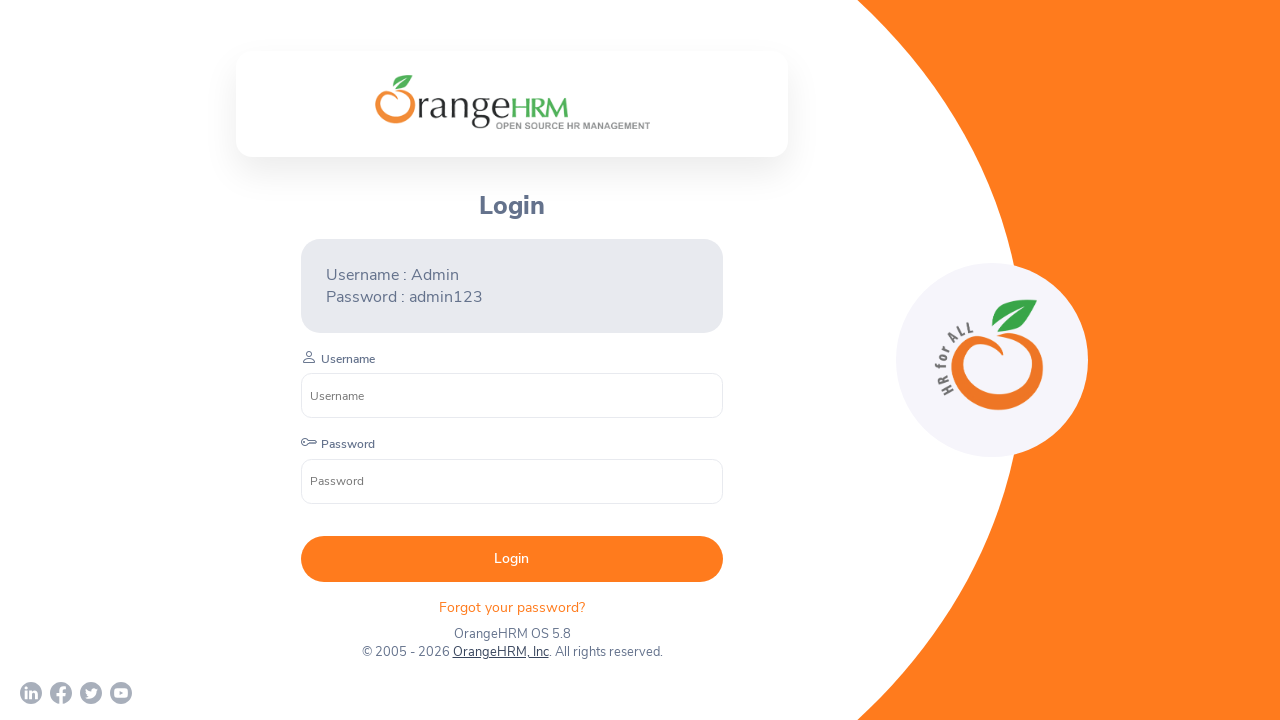

Clicked Twitter social media link and opened new tab at (91, 693) on (//div[@class='orangehrm-login-footer-sm']/a)[3]
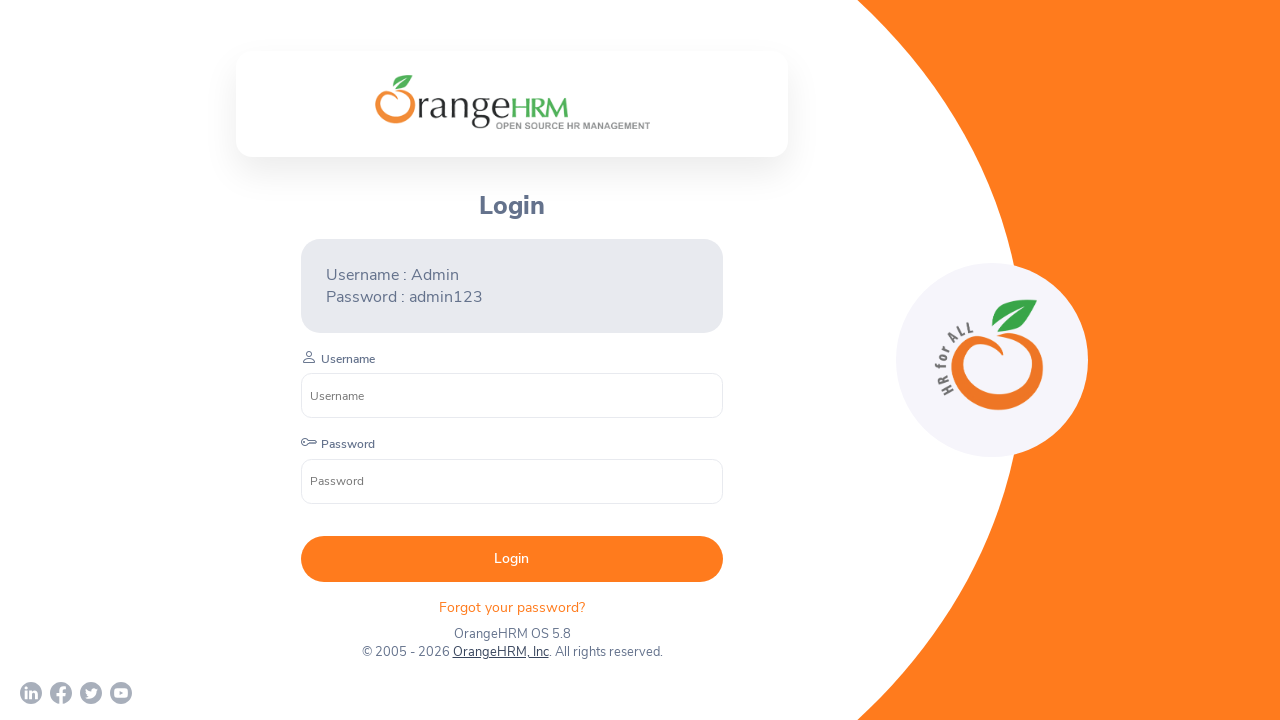

Clicked YouTube social media link and opened new tab at (121, 693) on (//div[@class='orangehrm-login-footer-sm']/a)[4]
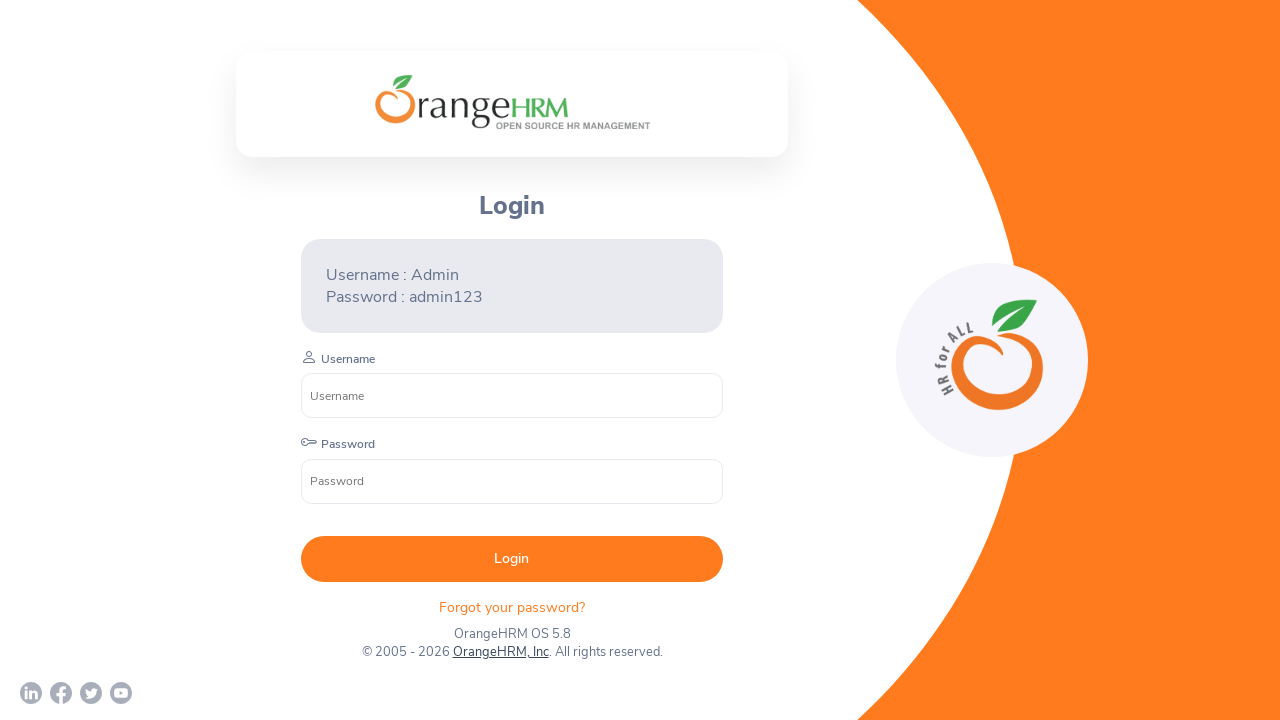

Closed child window/tab
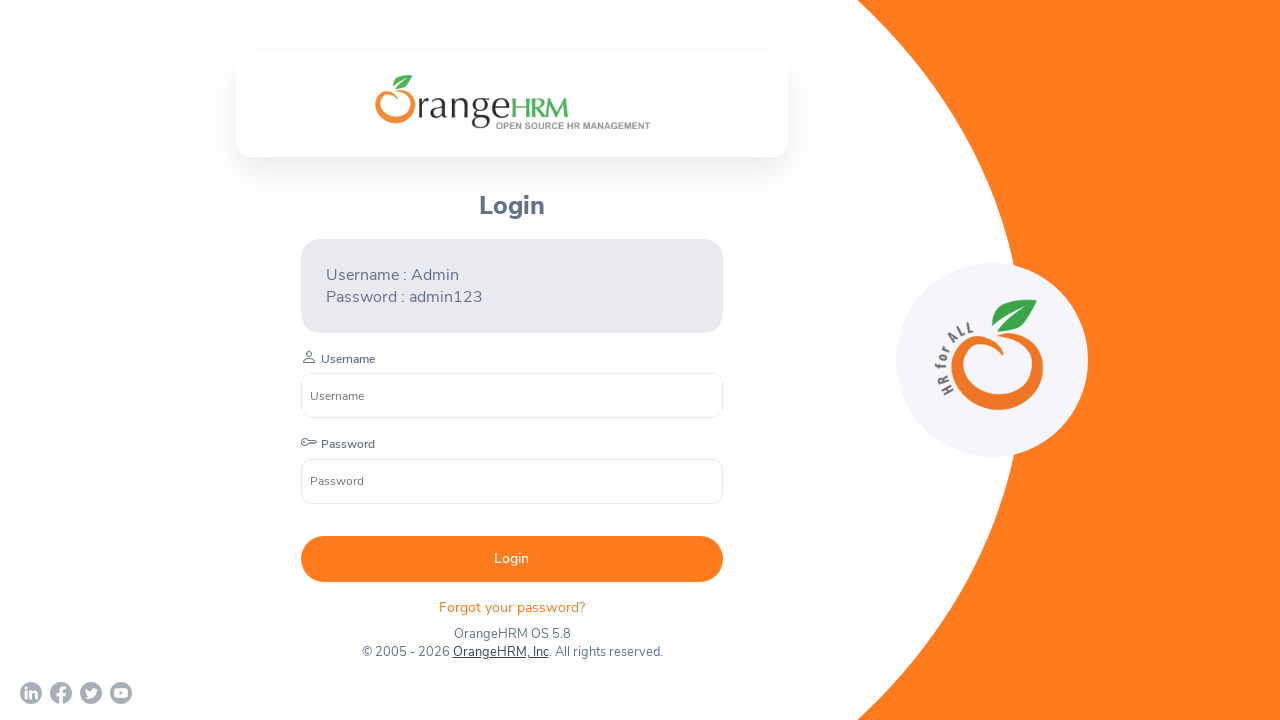

Closed child window/tab
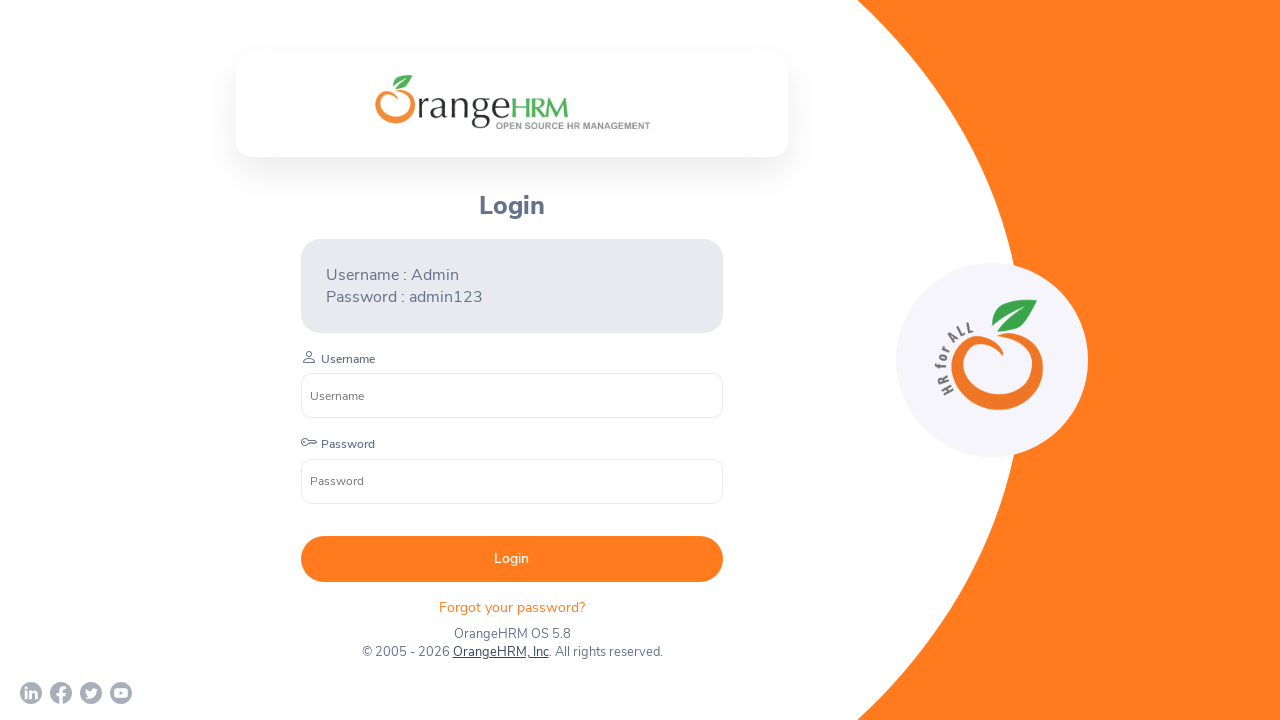

Closed child window/tab
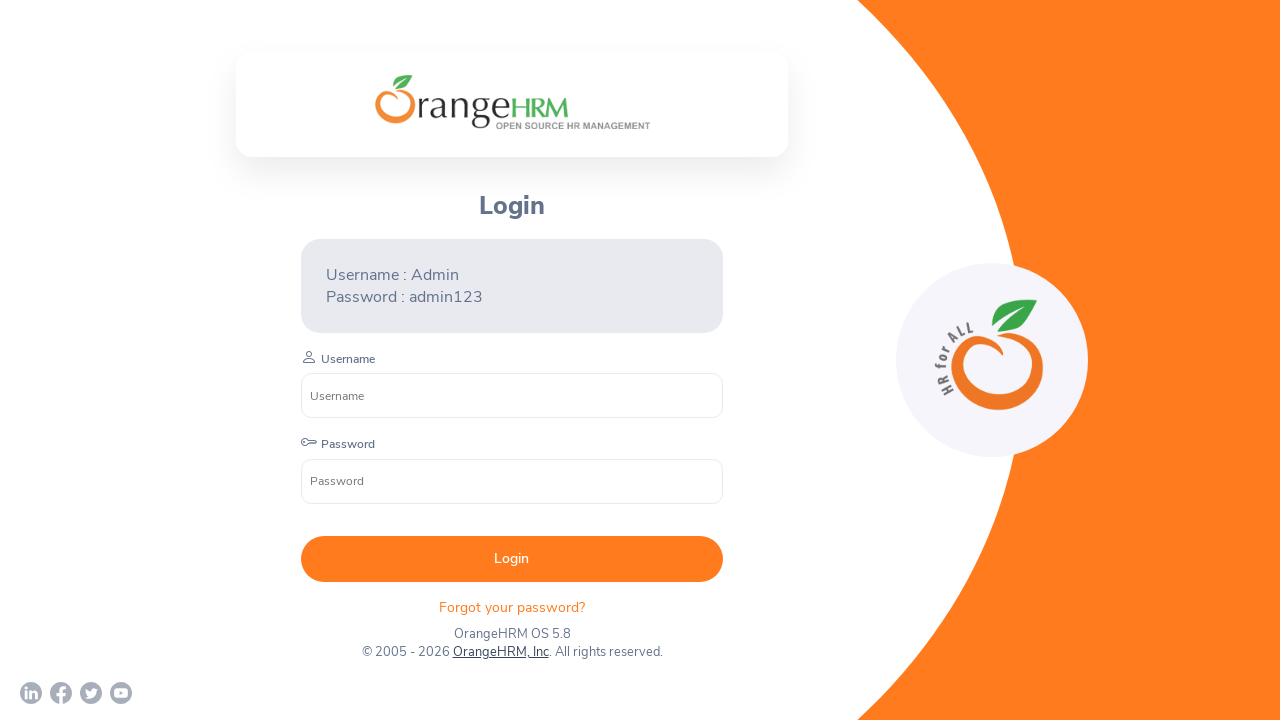

Closed child window/tab
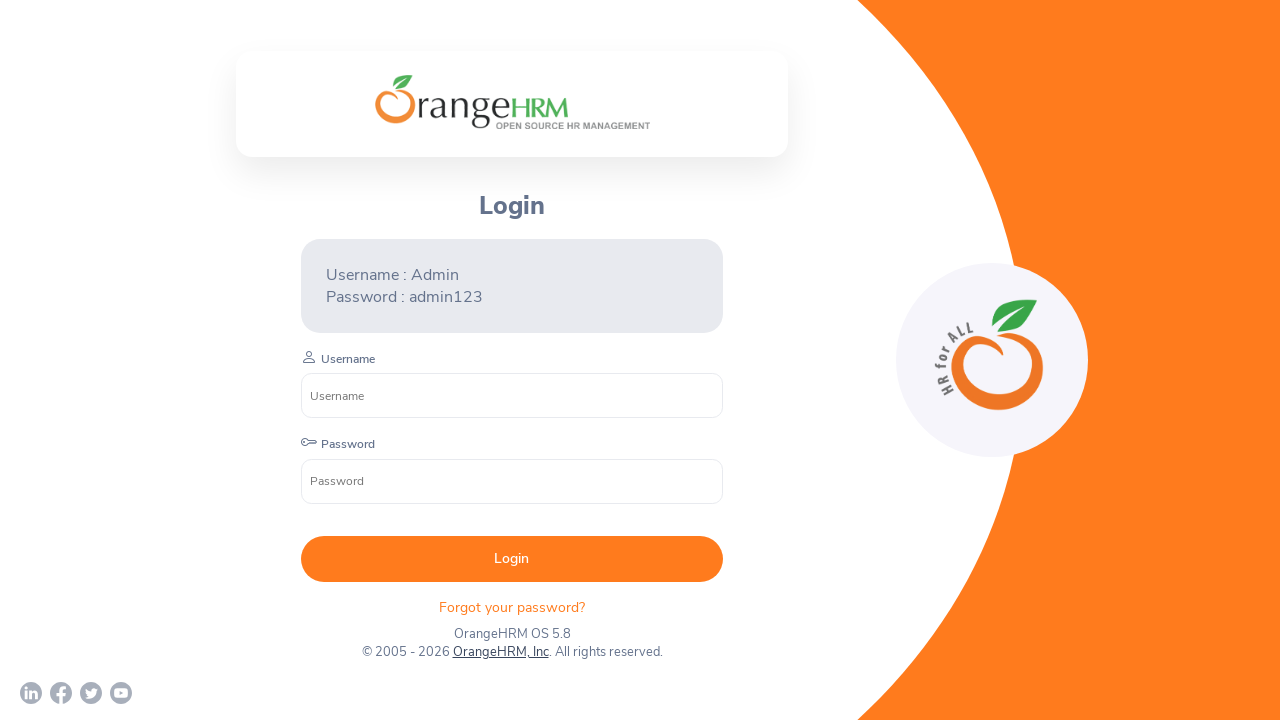

Brought parent window to front
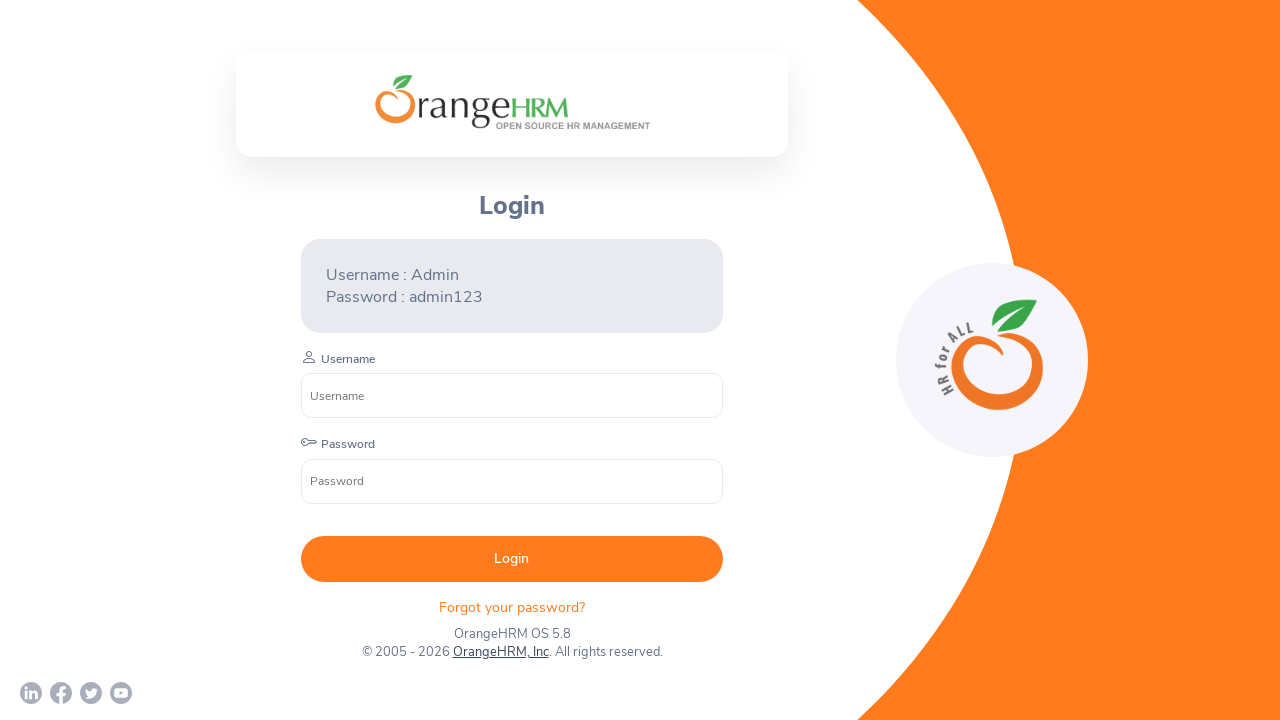

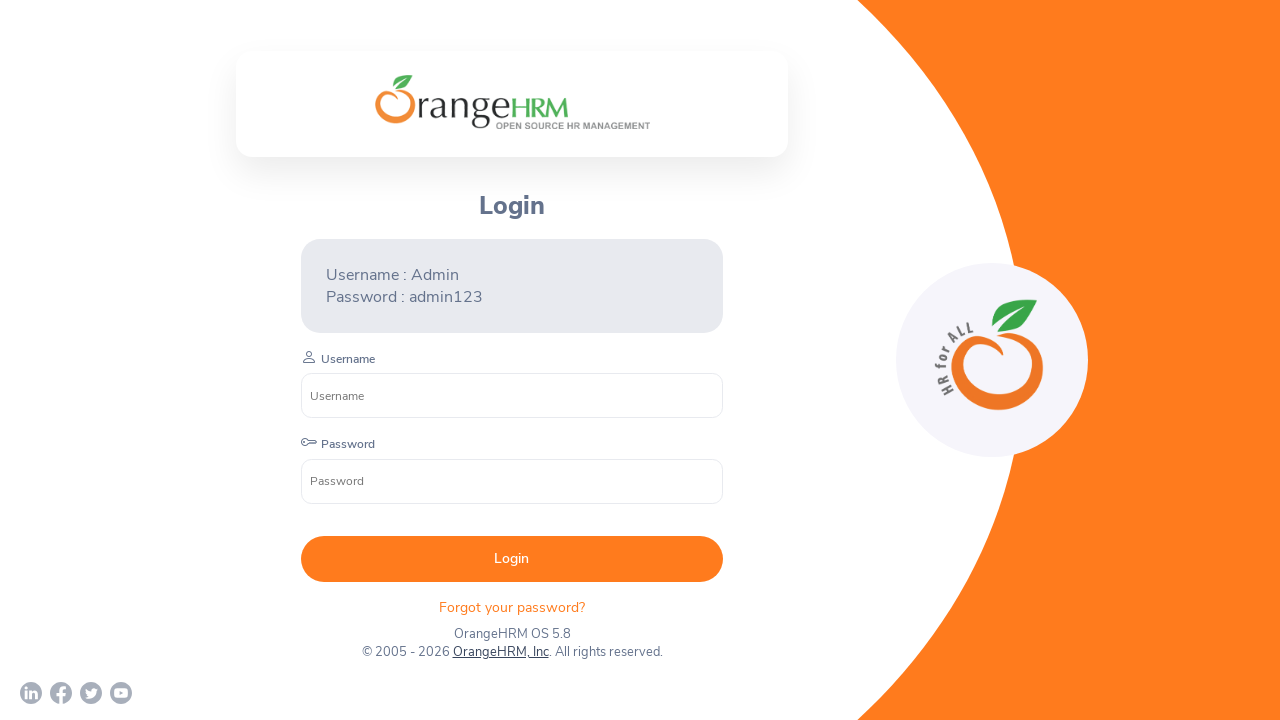